Tests keyboard key press functionality by sending a TAB key using keyboard actions and verifying the result text displays the correct key pressed.

Starting URL: http://the-internet.herokuapp.com/key_presses

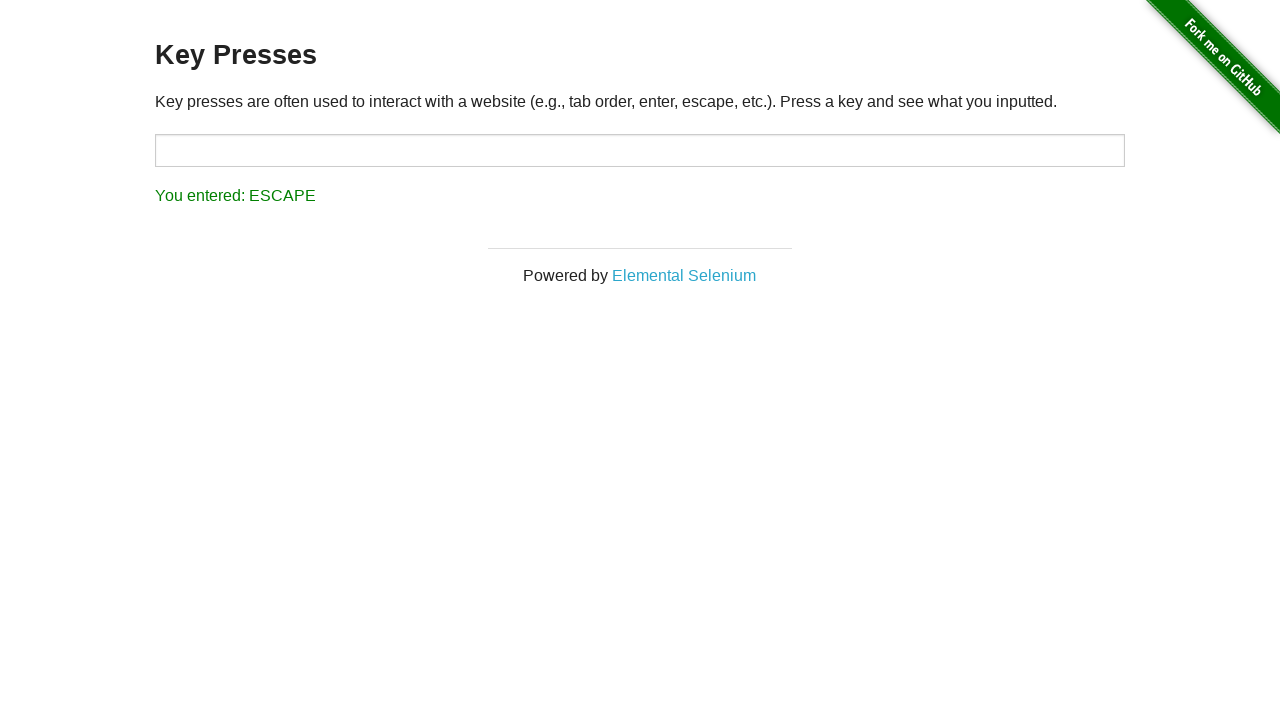

Pressed Tab key on the page
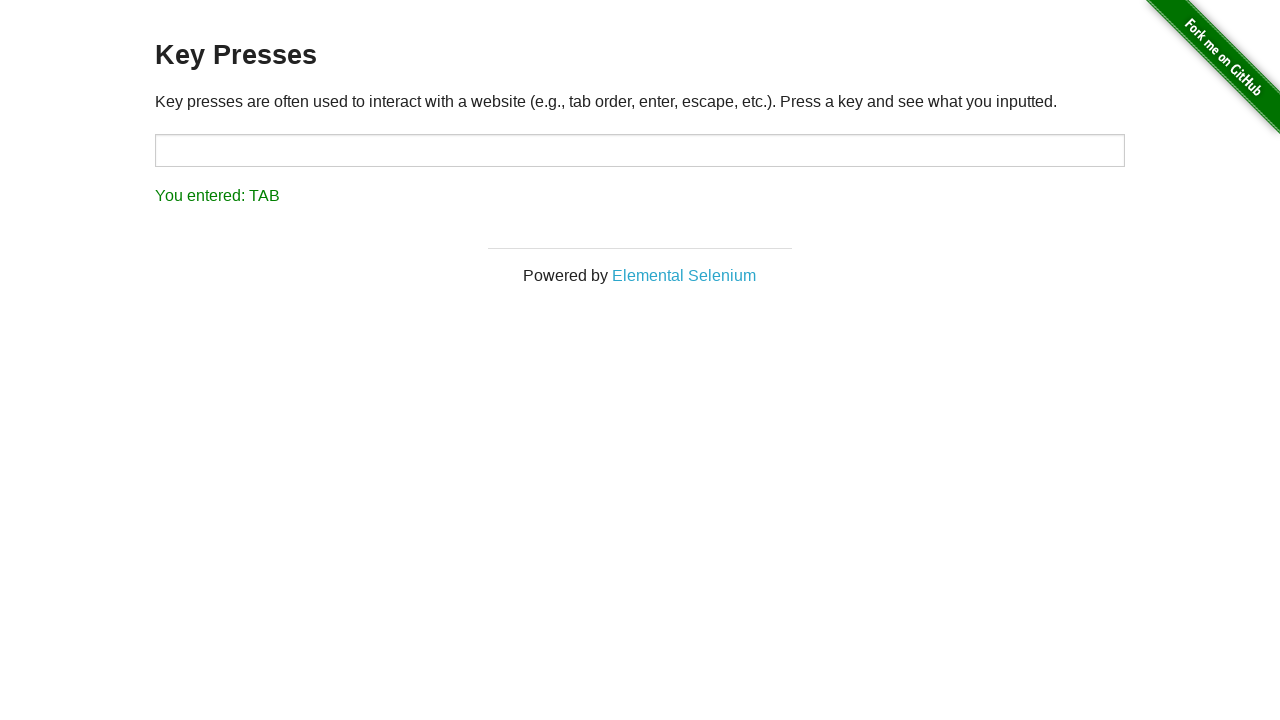

Waited for result element to load
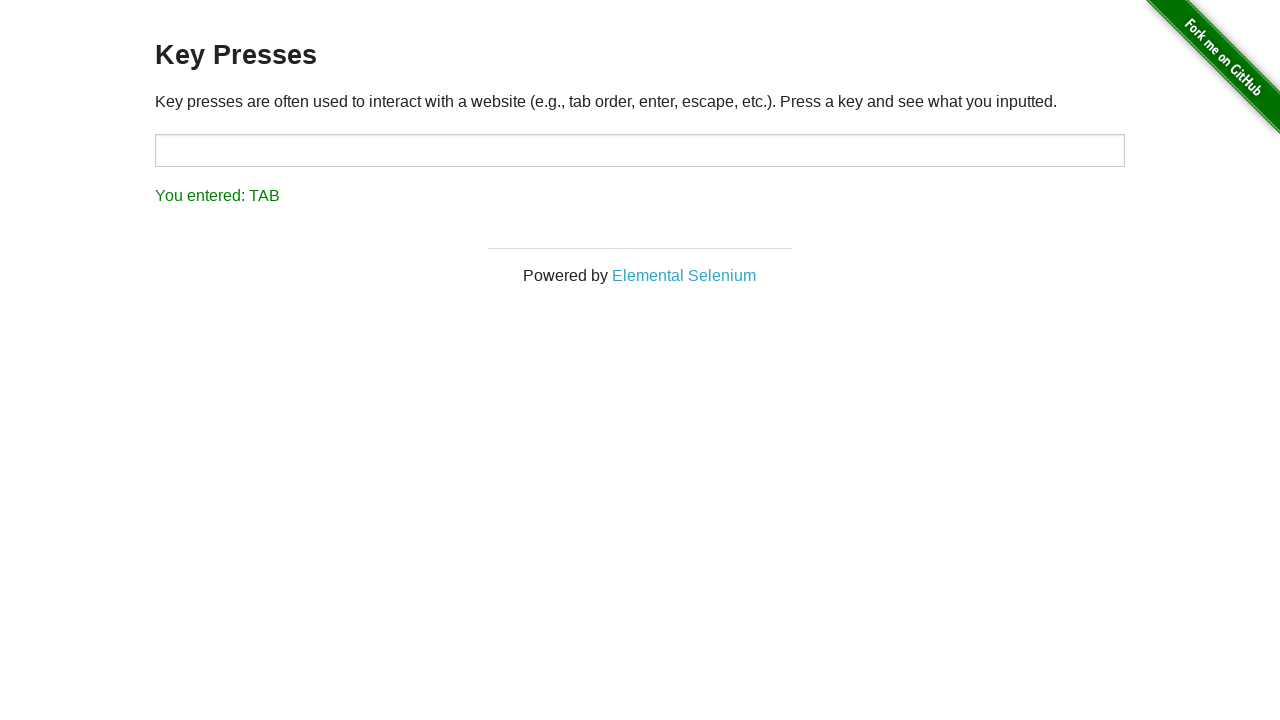

Retrieved result text: 'You entered: TAB'
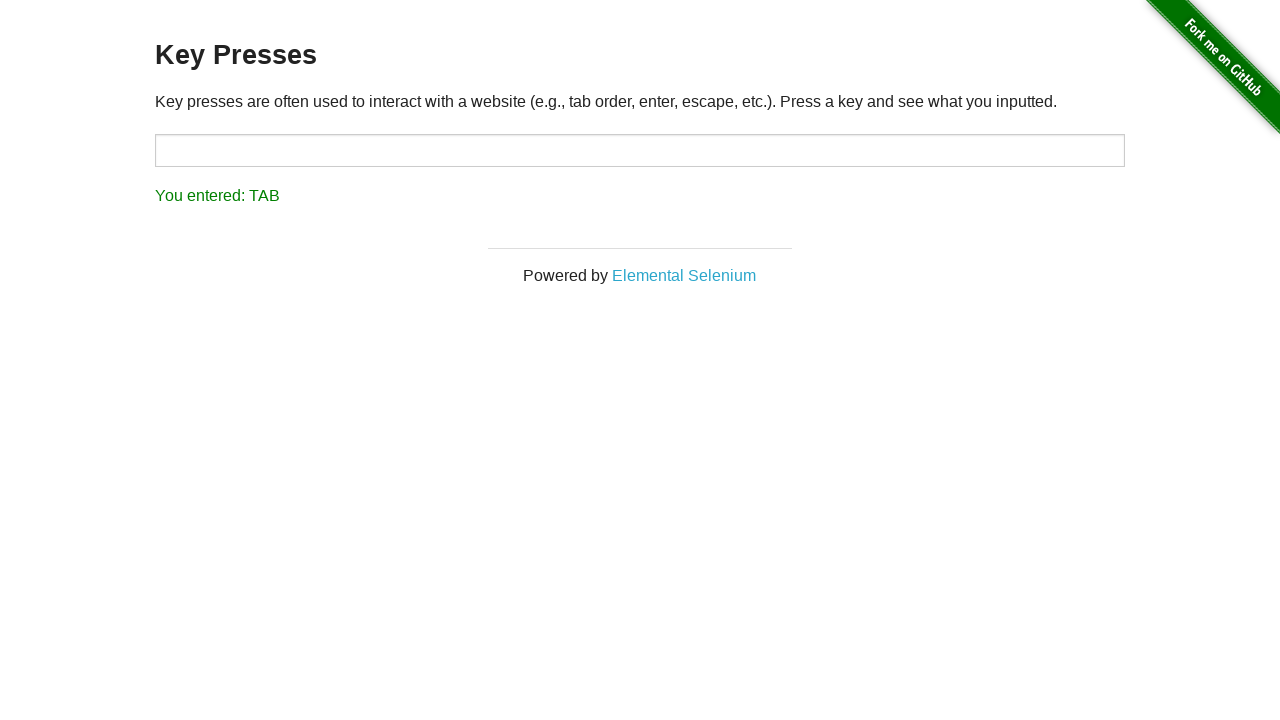

Verified result text displays 'You entered: TAB'
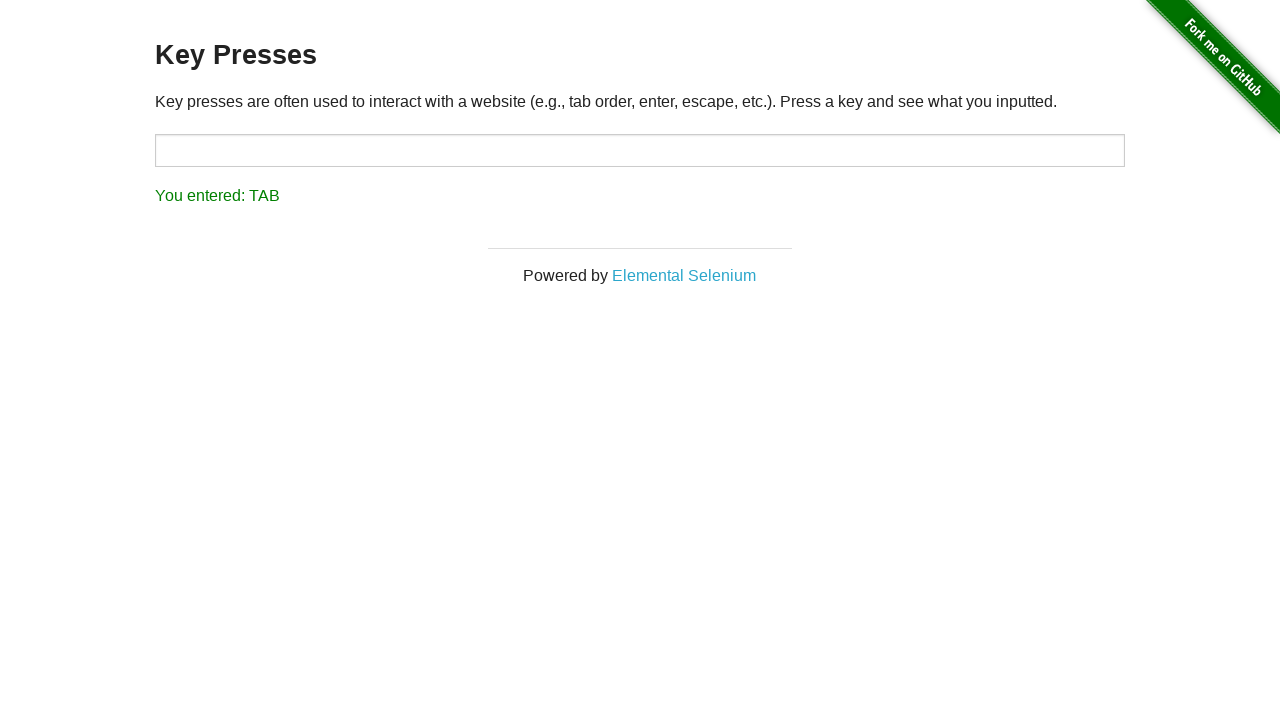

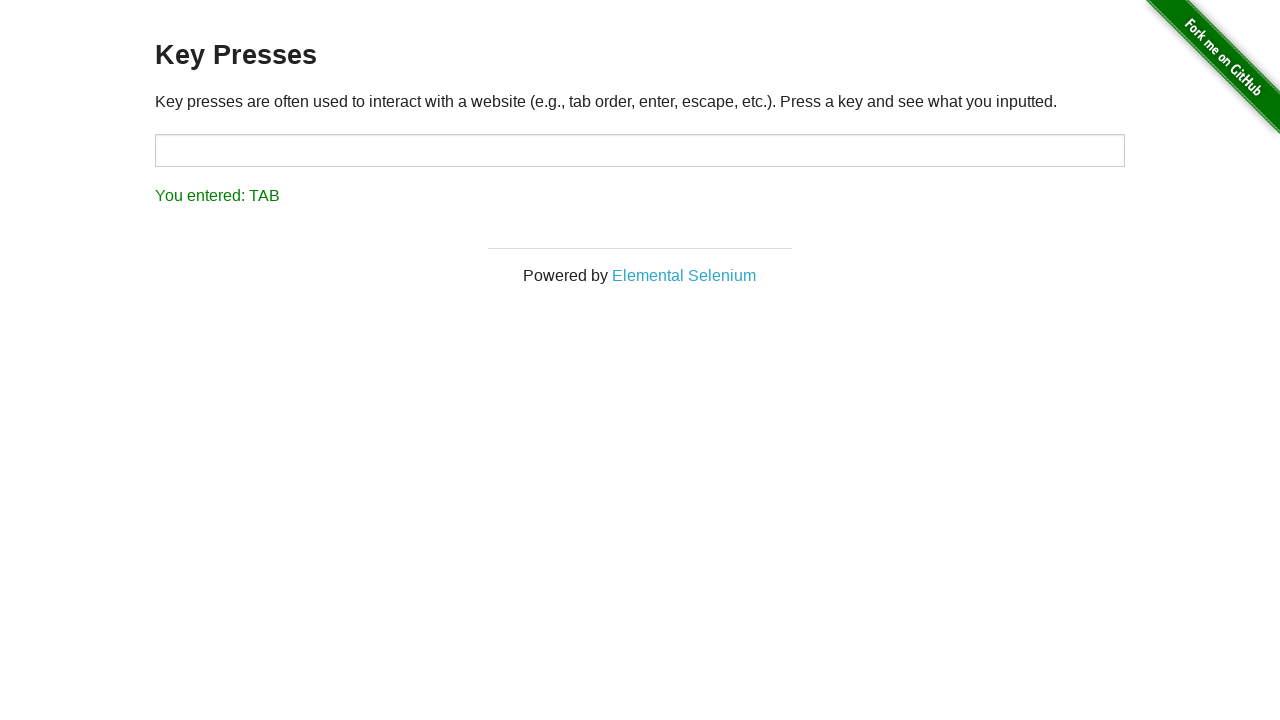